Tests drag and drop functionality by dragging a football element to two different drop zones and verifying the drops were successful

Starting URL: https://v1.training-support.net/selenium/drag-drop

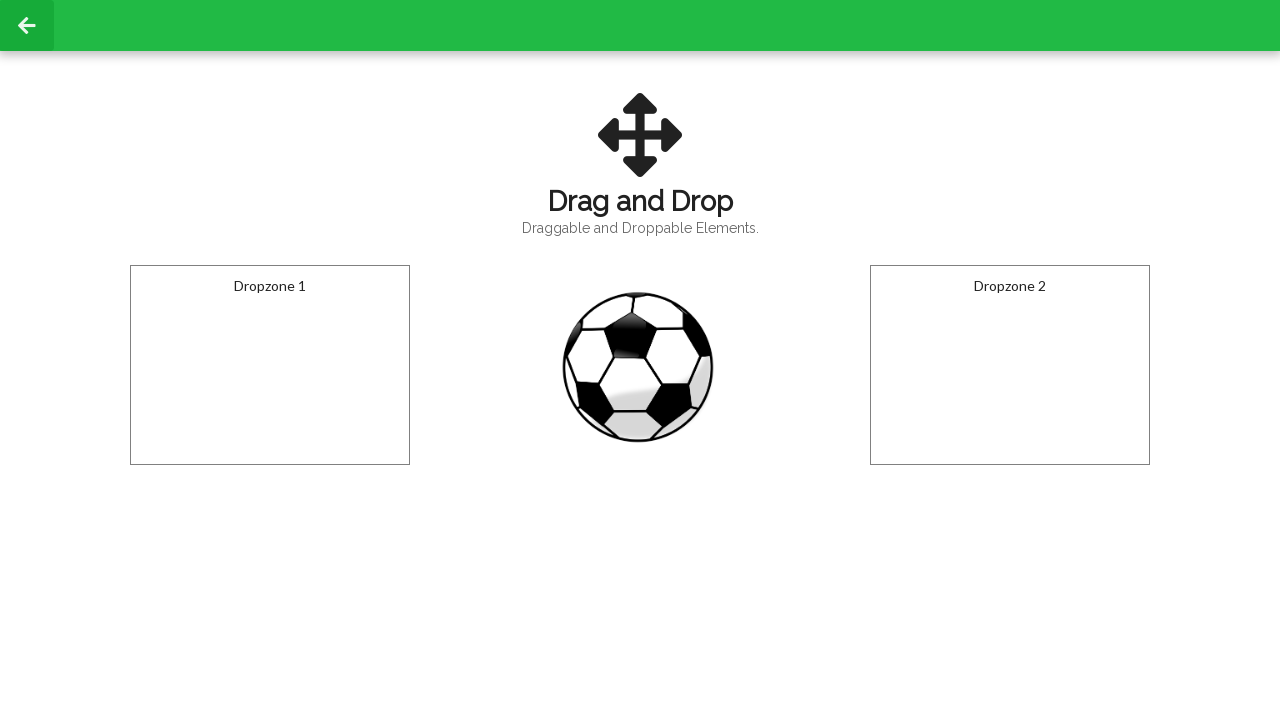

Located football element with ID 'draggable'
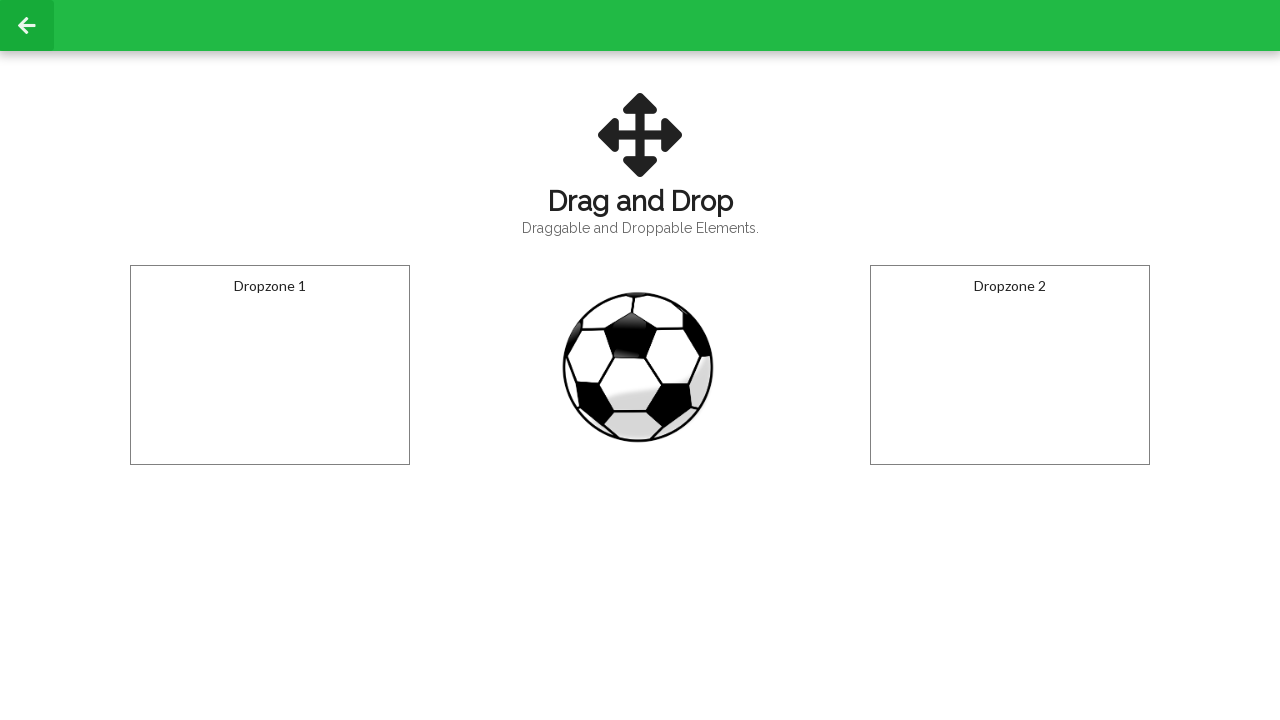

Located first dropzone with ID 'droppable'
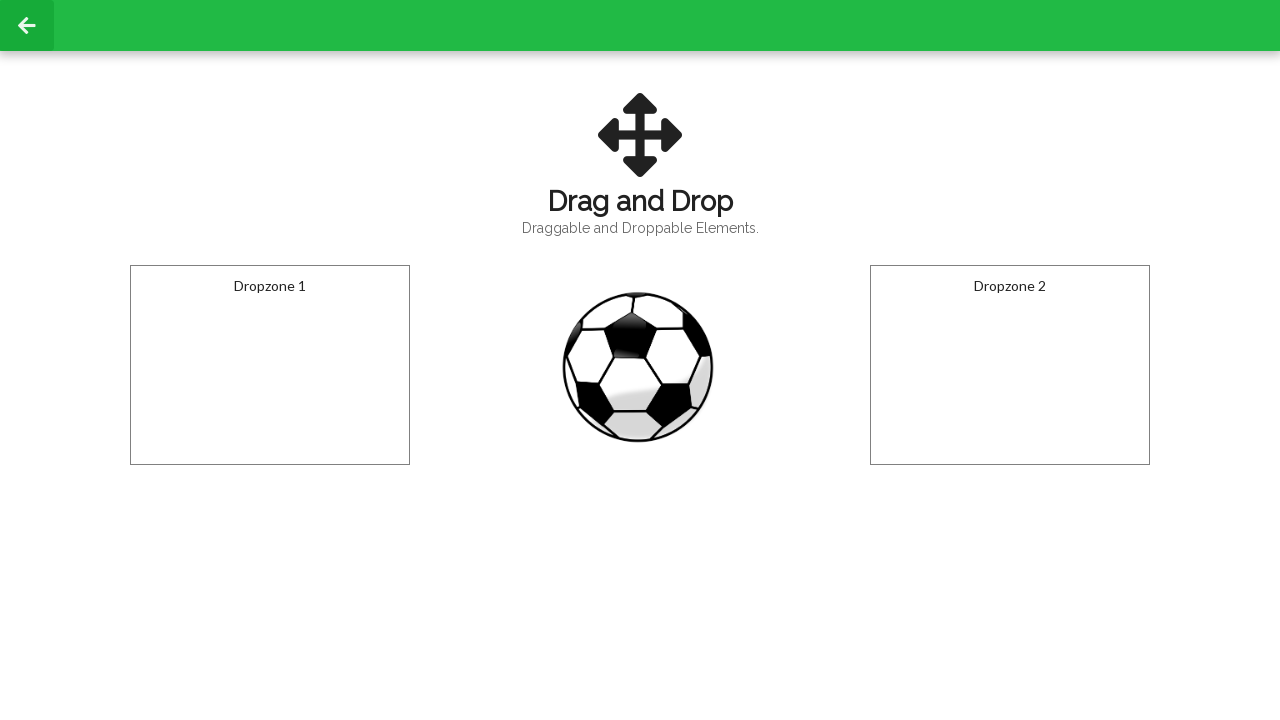

Located second dropzone with ID 'dropzone2'
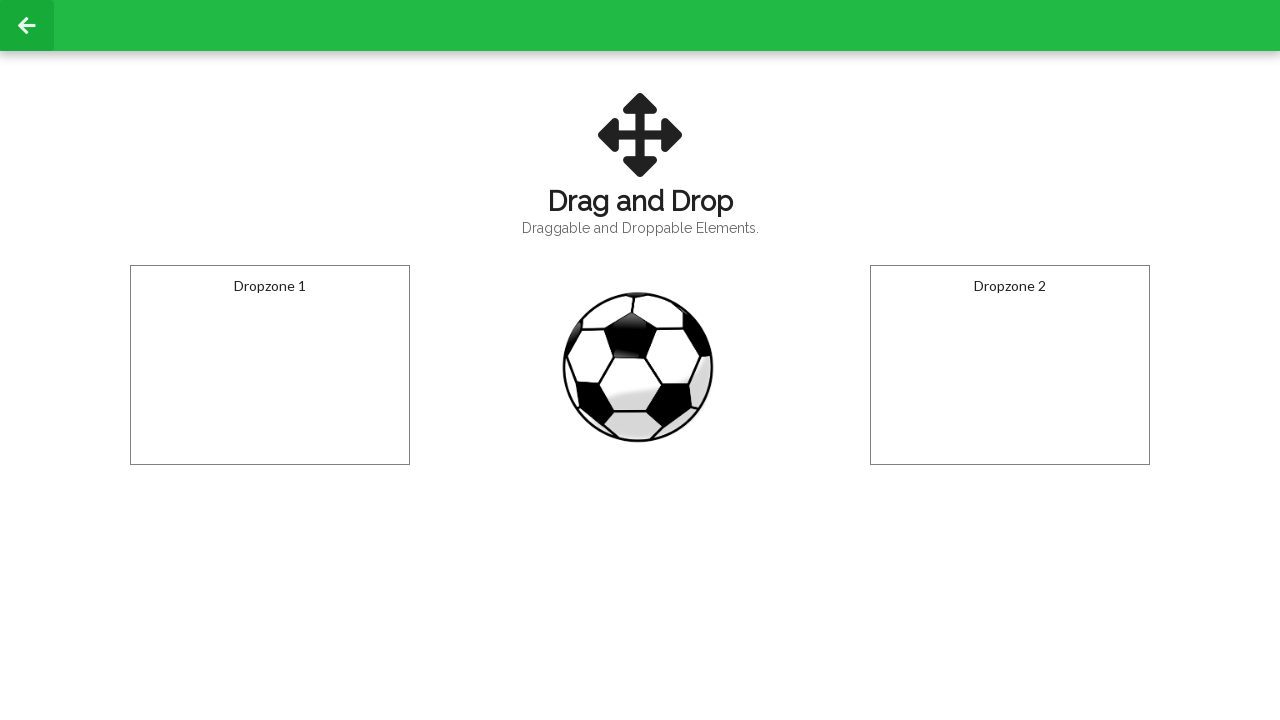

Dragged football to first dropzone at (270, 365)
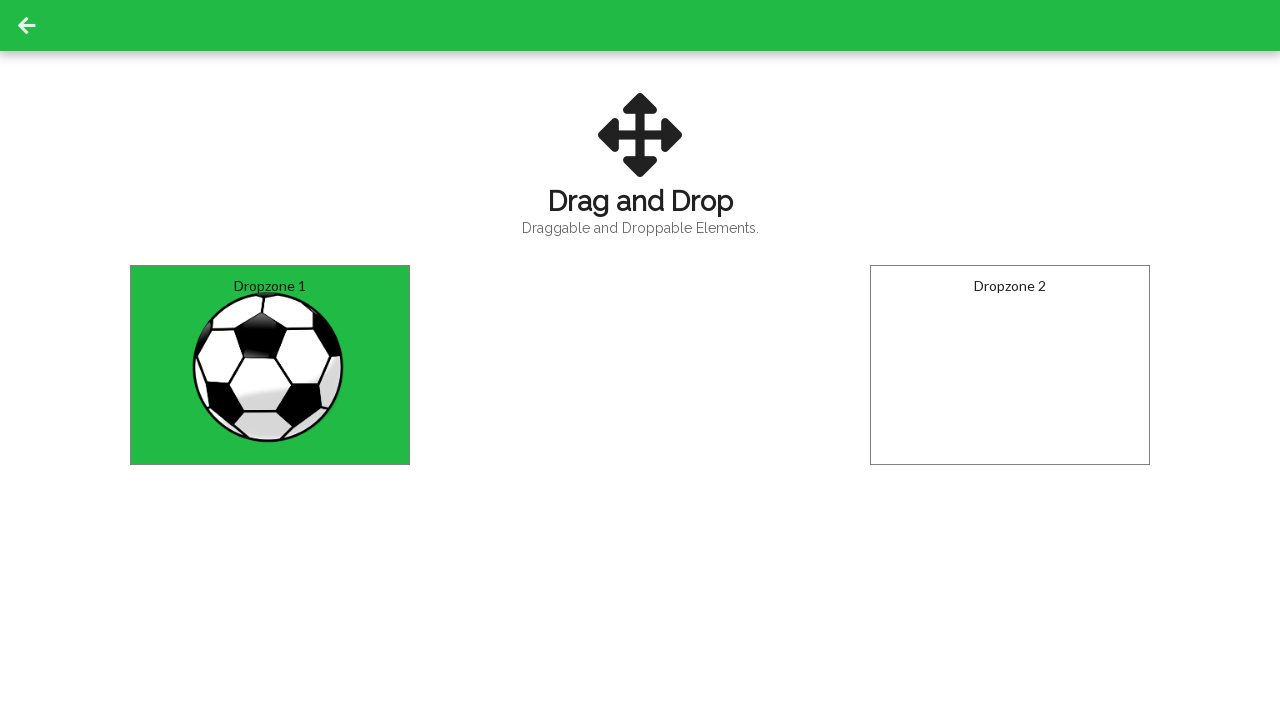

Waited 1 second for drop animation to complete
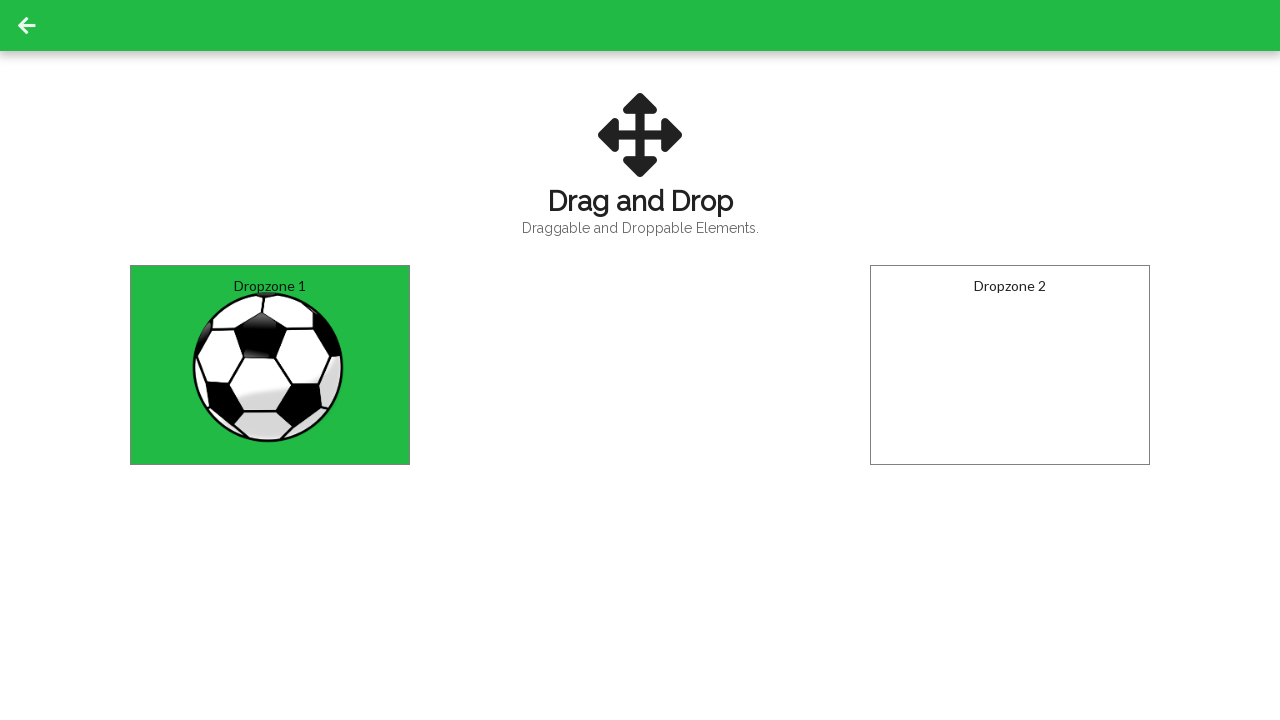

Retrieved text content from first dropzone
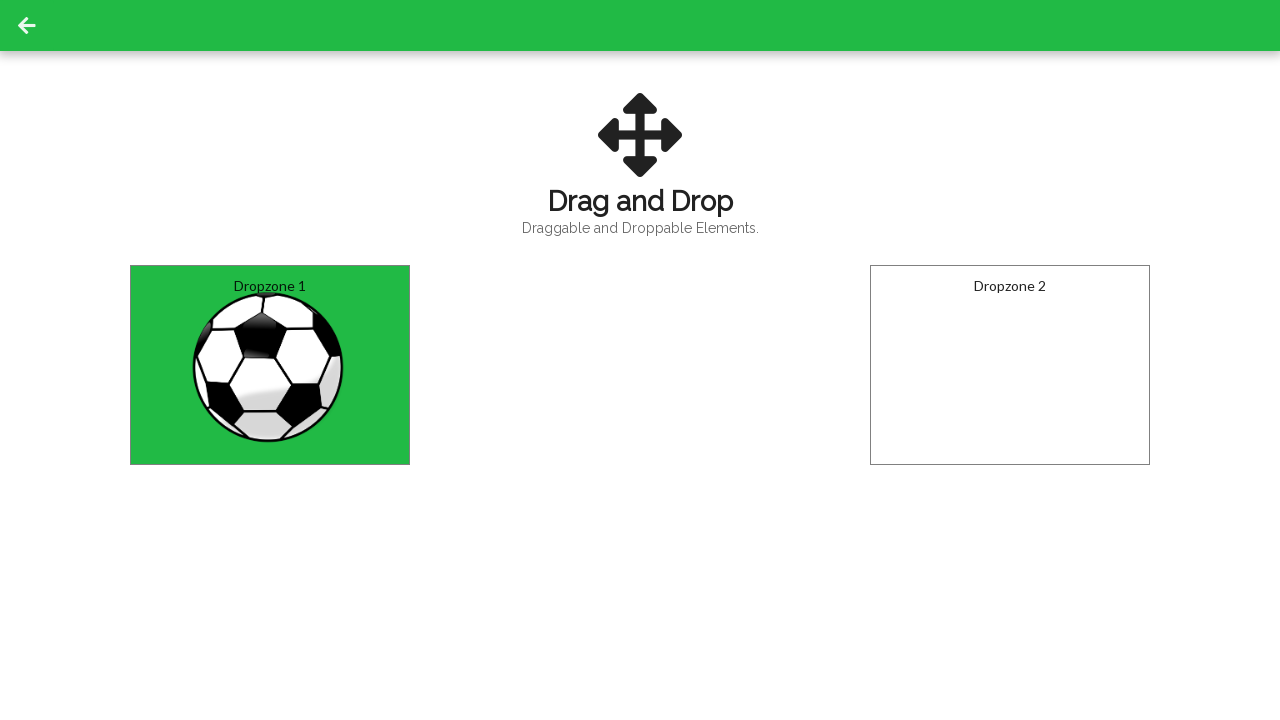

Verified football was successfully dropped in first dropzone - text is 'Dropped!'
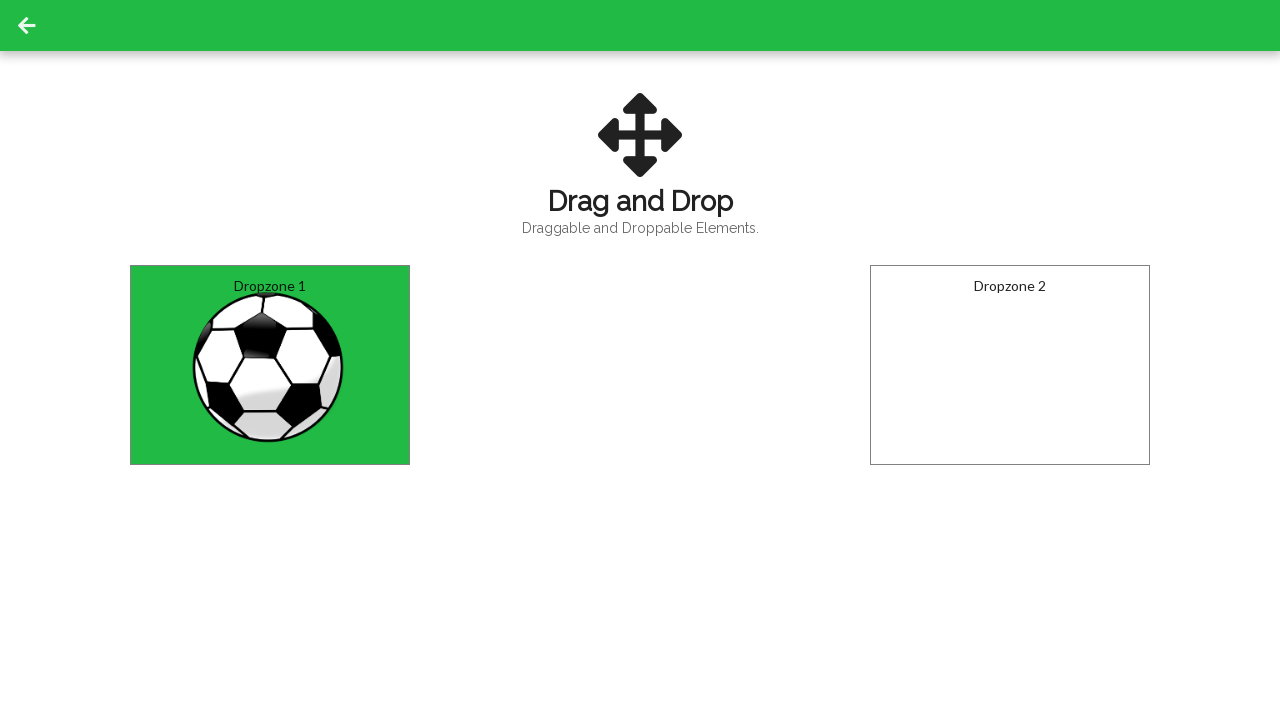

Dragged football to second dropzone at (1010, 365)
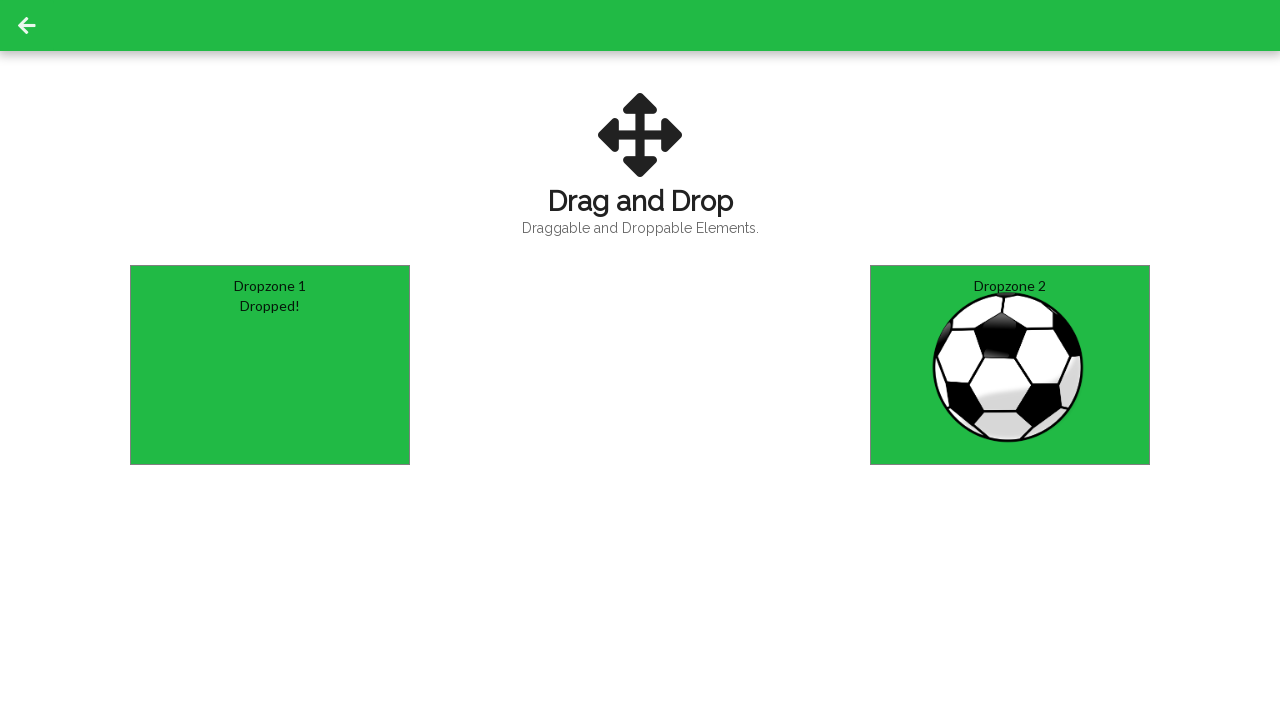

Retrieved text content from second dropzone
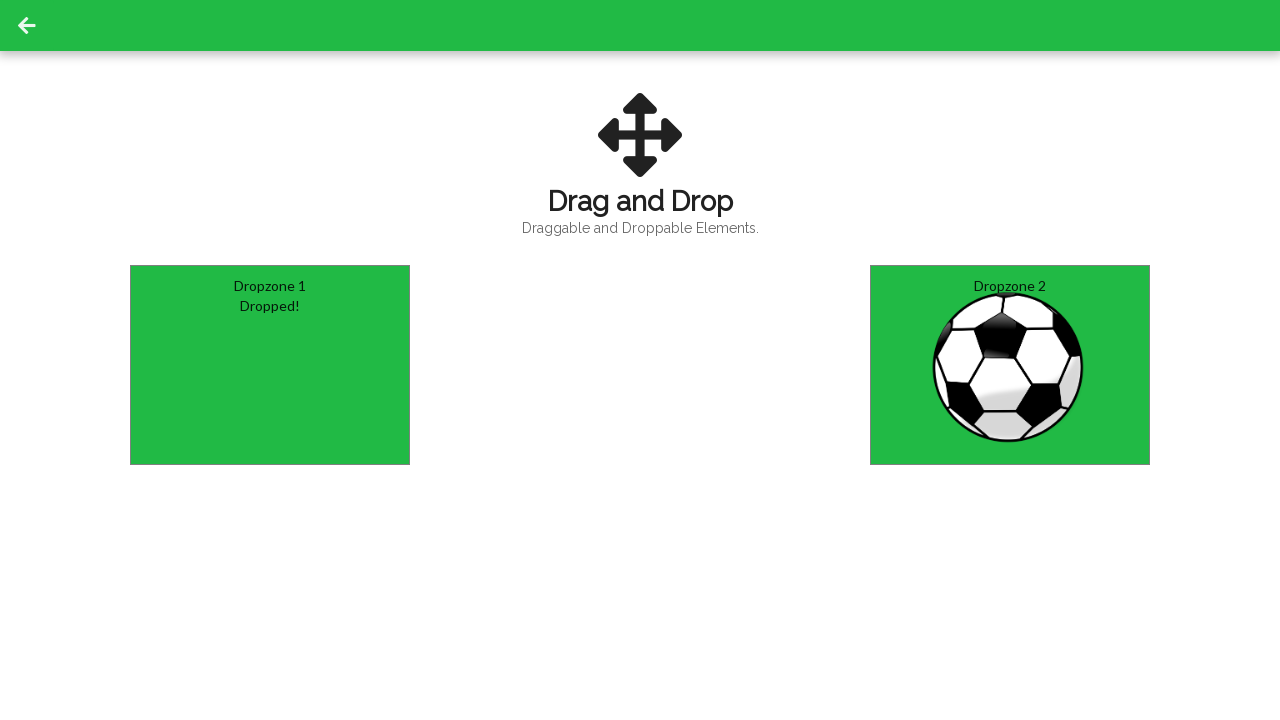

Verified football was successfully dropped in second dropzone - text is 'Dropped!'
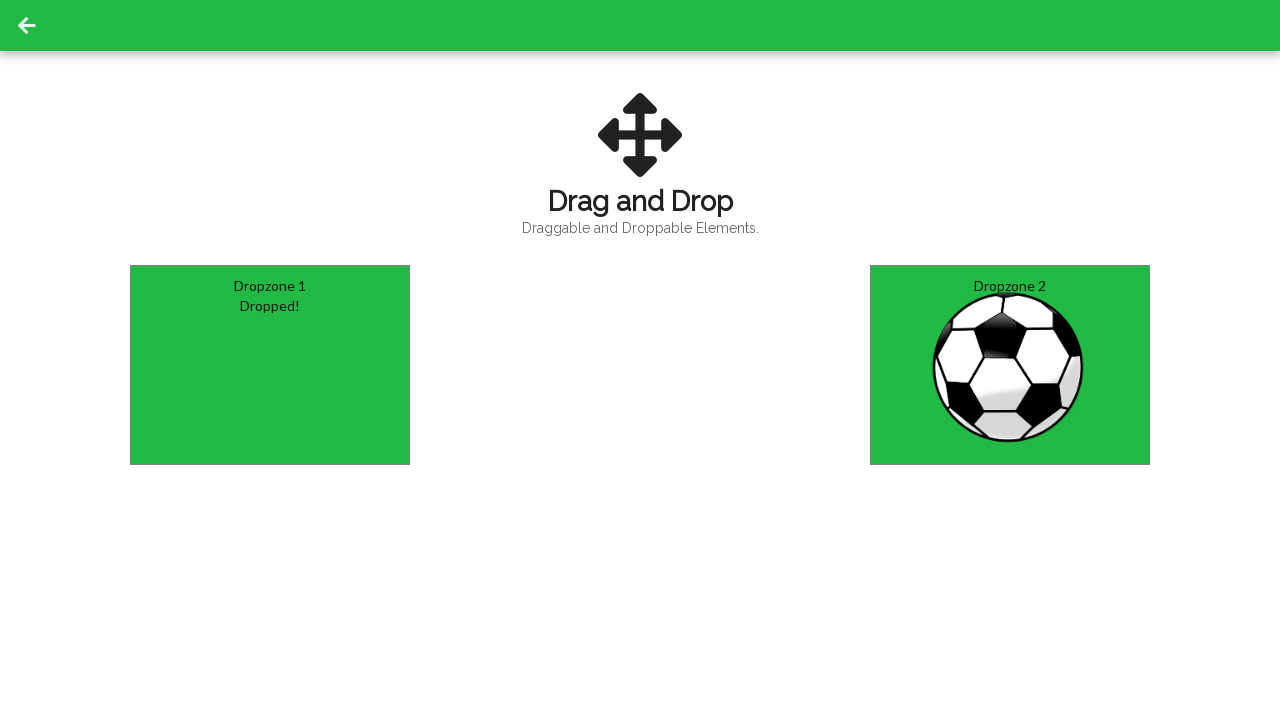

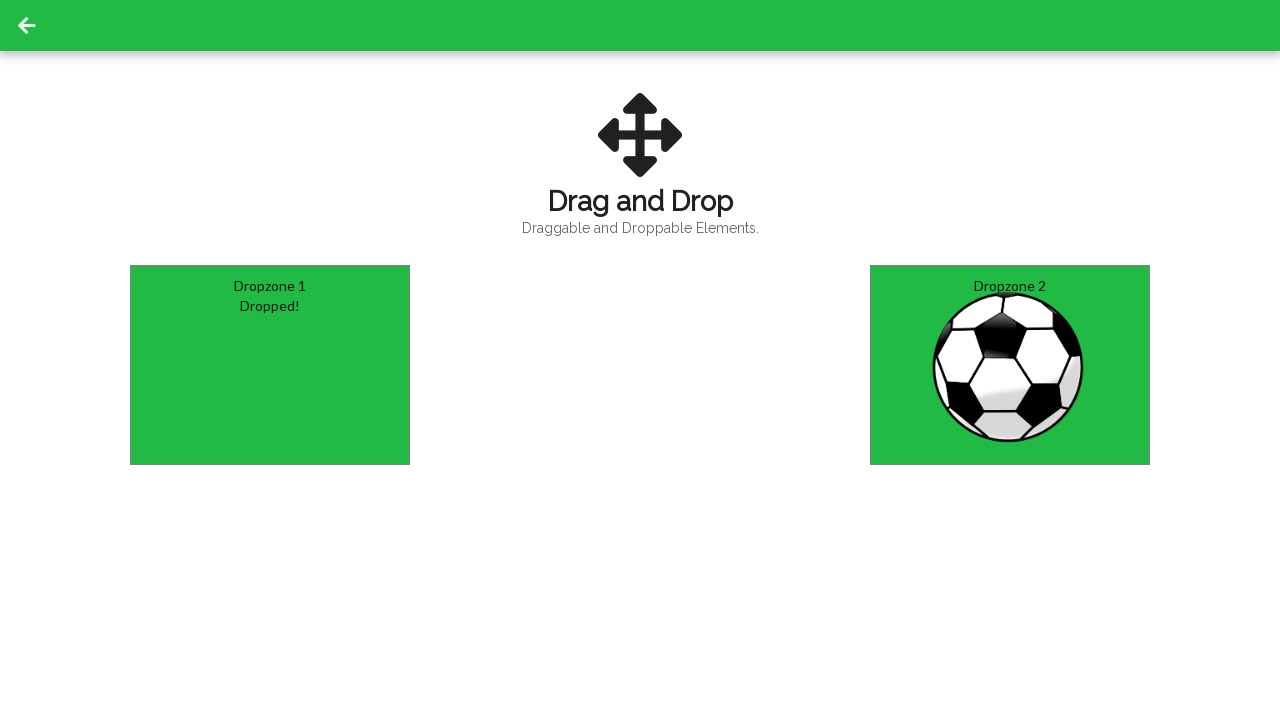